Tests entering the ShareLane site by clicking a link and verifying the Shopping Cart text is displayed

Starting URL: https://www.sharelane.com/

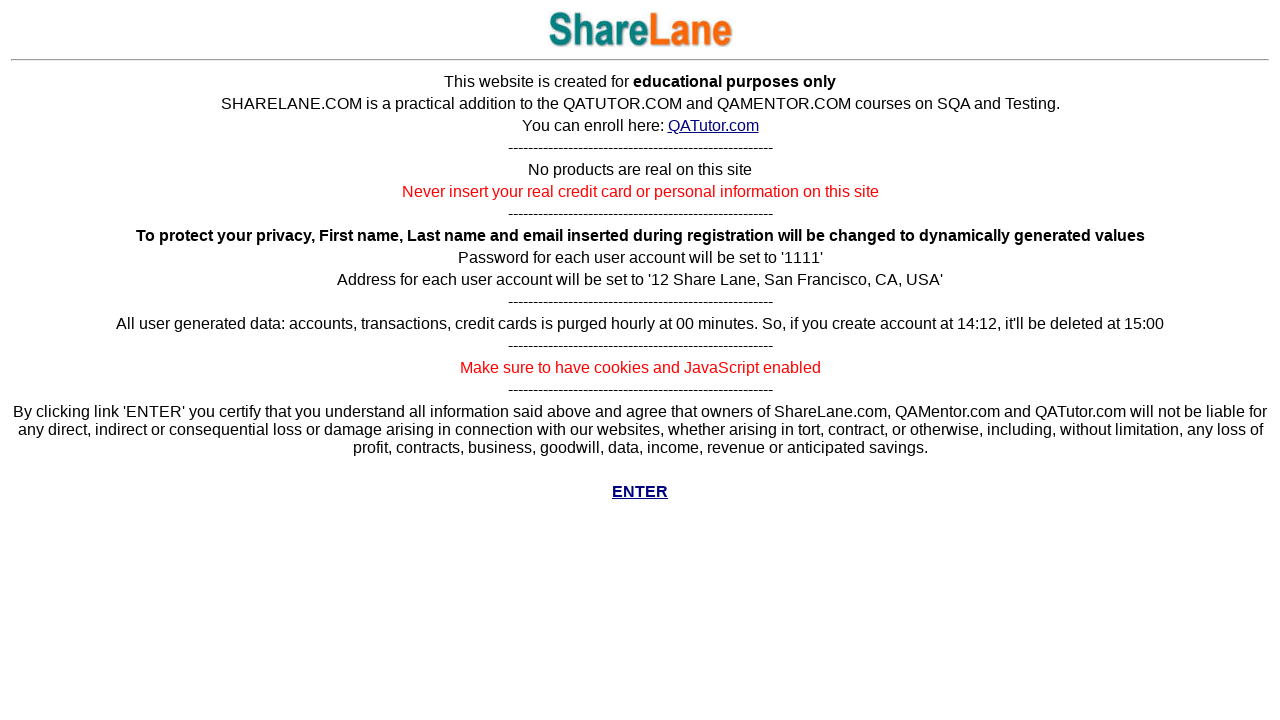

Clicked the enter link on ShareLane homepage at (640, 492) on xpath=/html/body/center/table/tbody/tr[20]/td/p/a/b
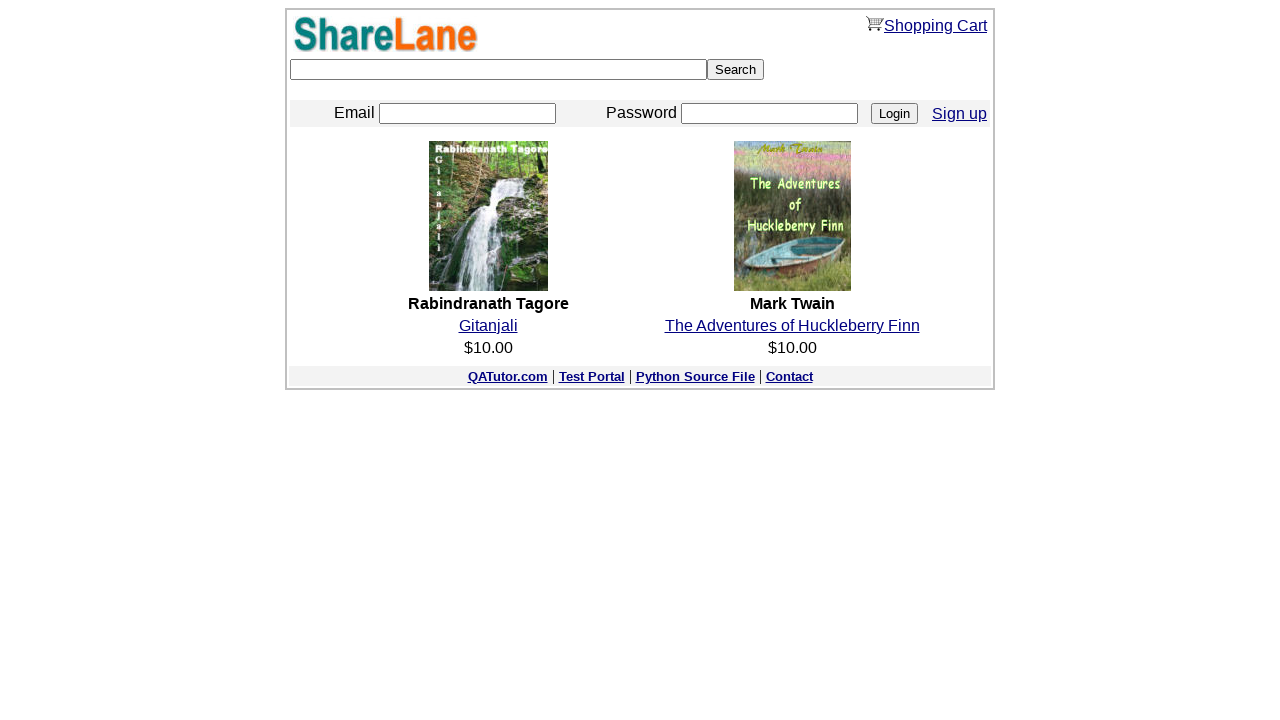

Shopping Cart text is now visible on the page
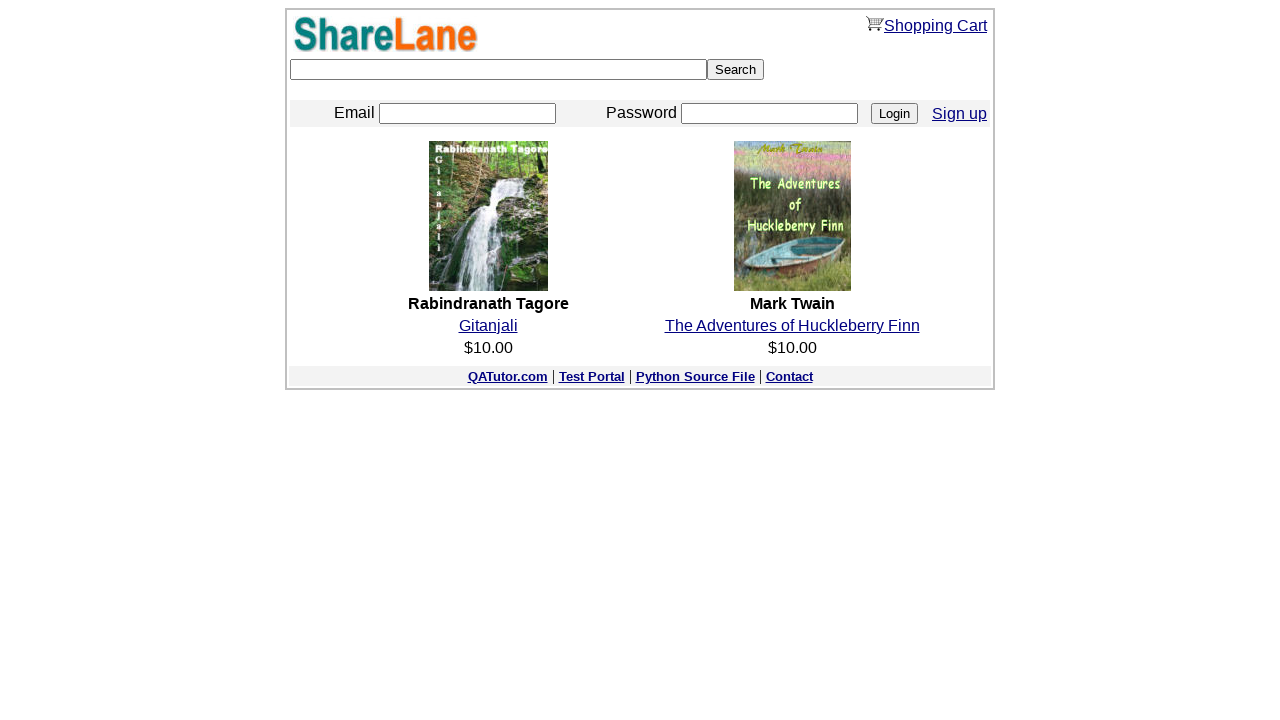

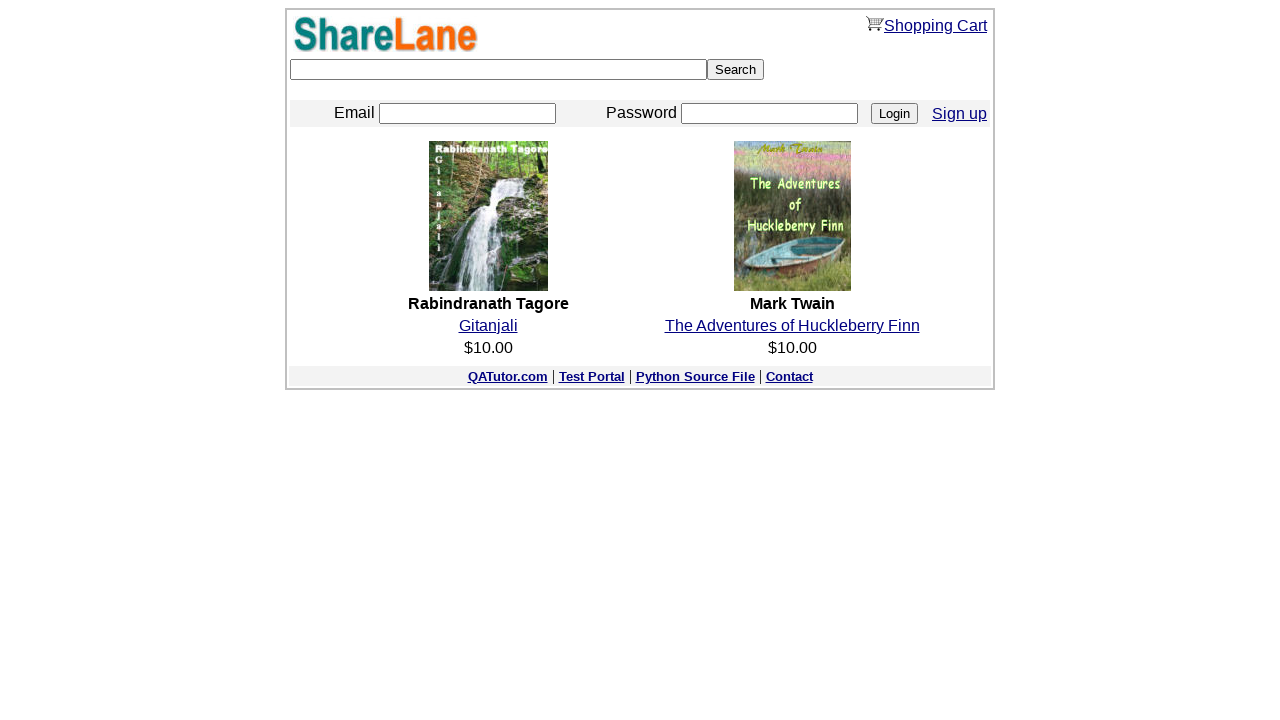